Tests checkbox functionality by checking checkbox 1 and unchecking checkbox 2, then verifying only checkbox 1 is selected

Starting URL: http://the-internet.herokuapp.com/checkboxes

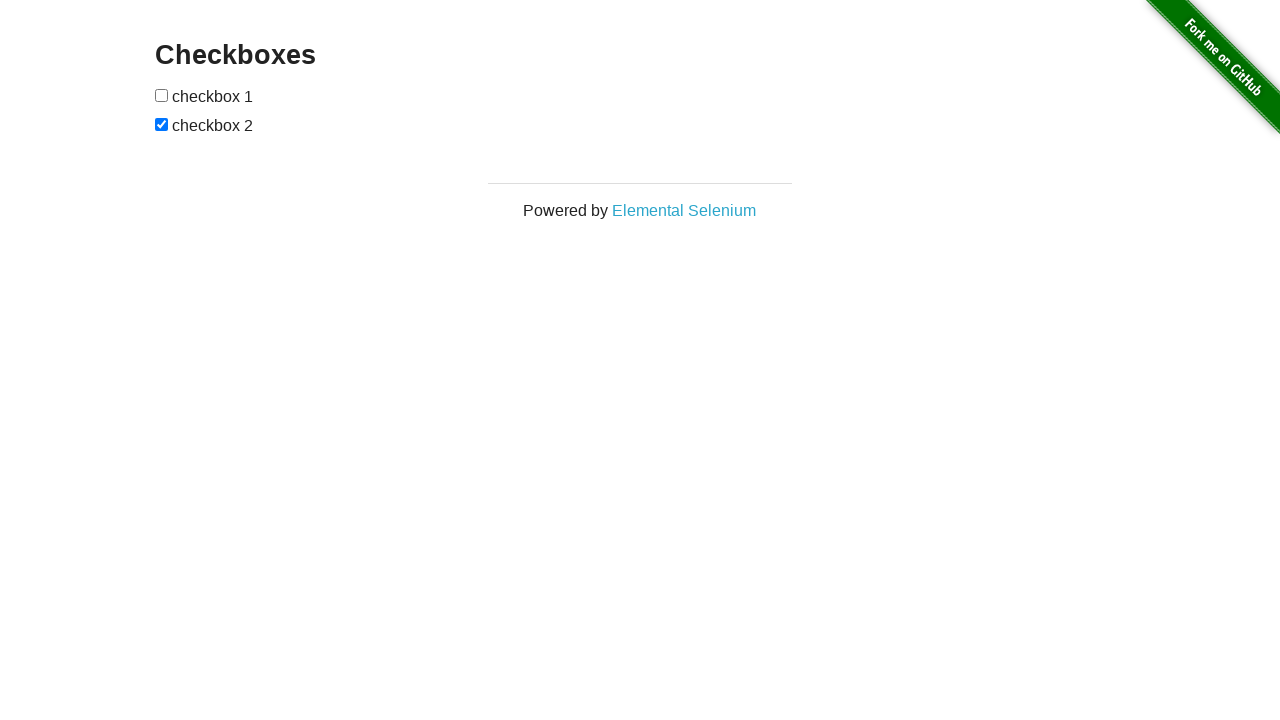

Waited for checkboxes to be visible
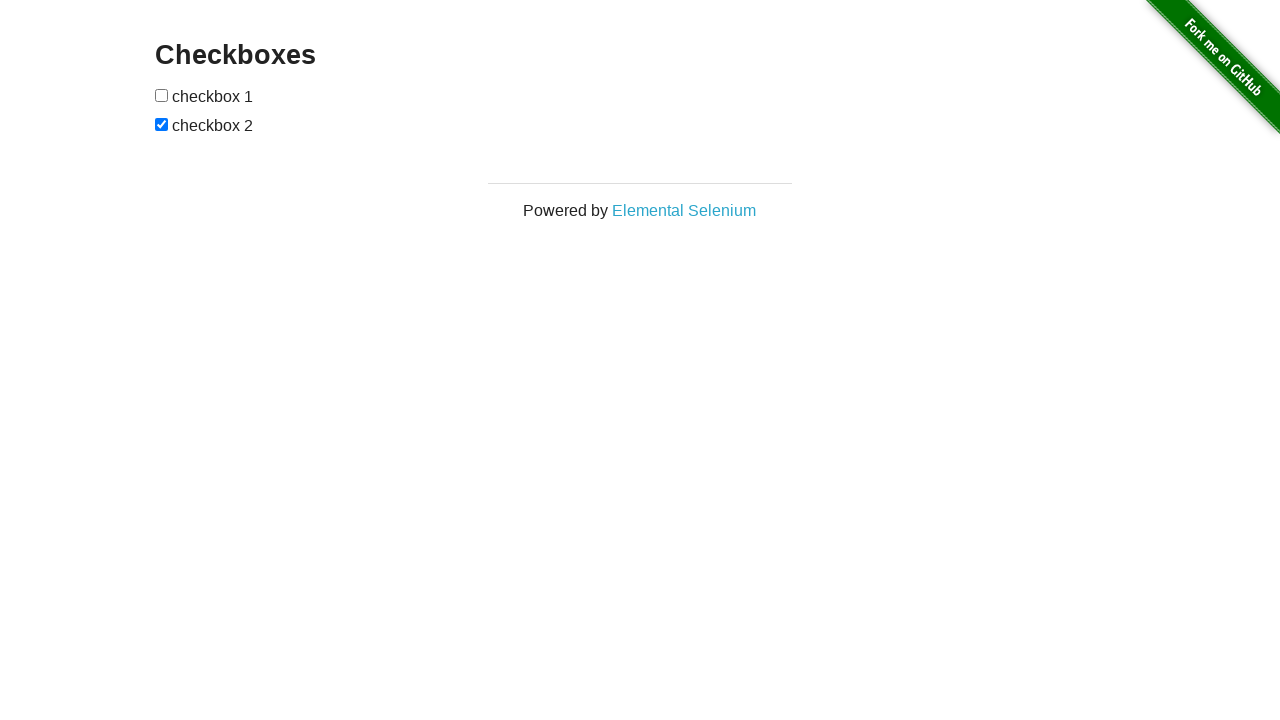

Located all checkbox elements
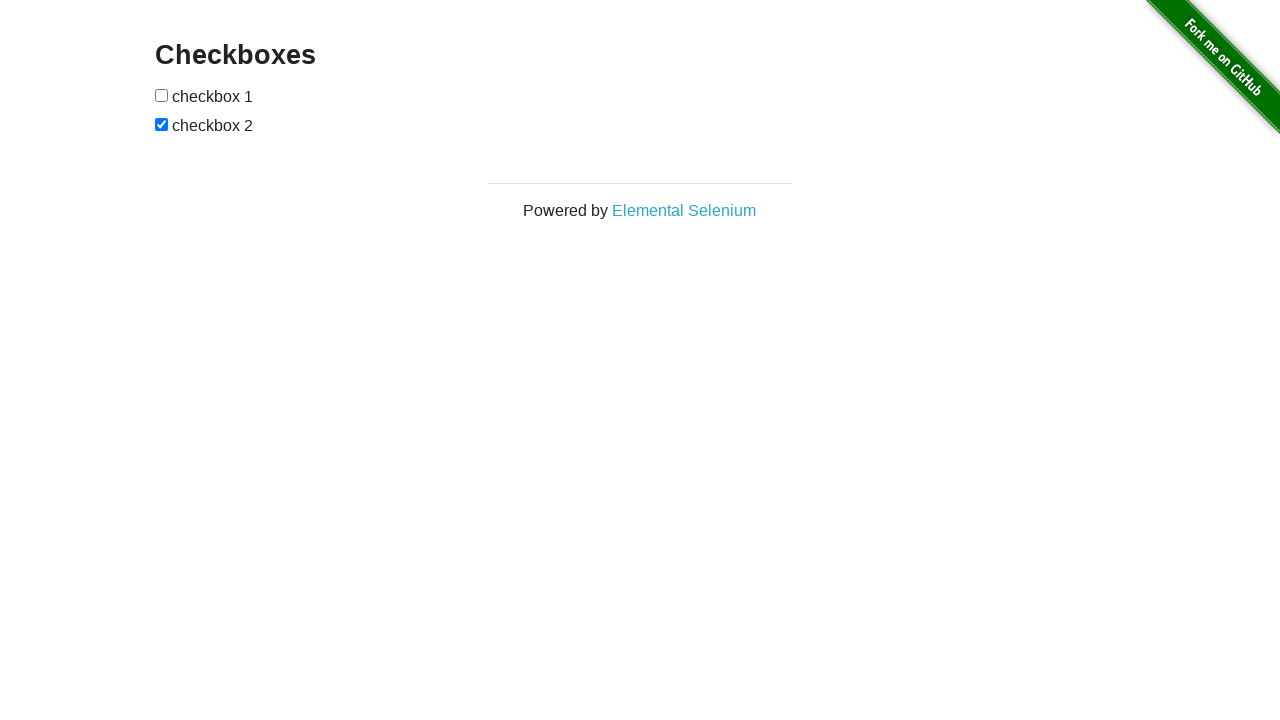

Selected first checkbox
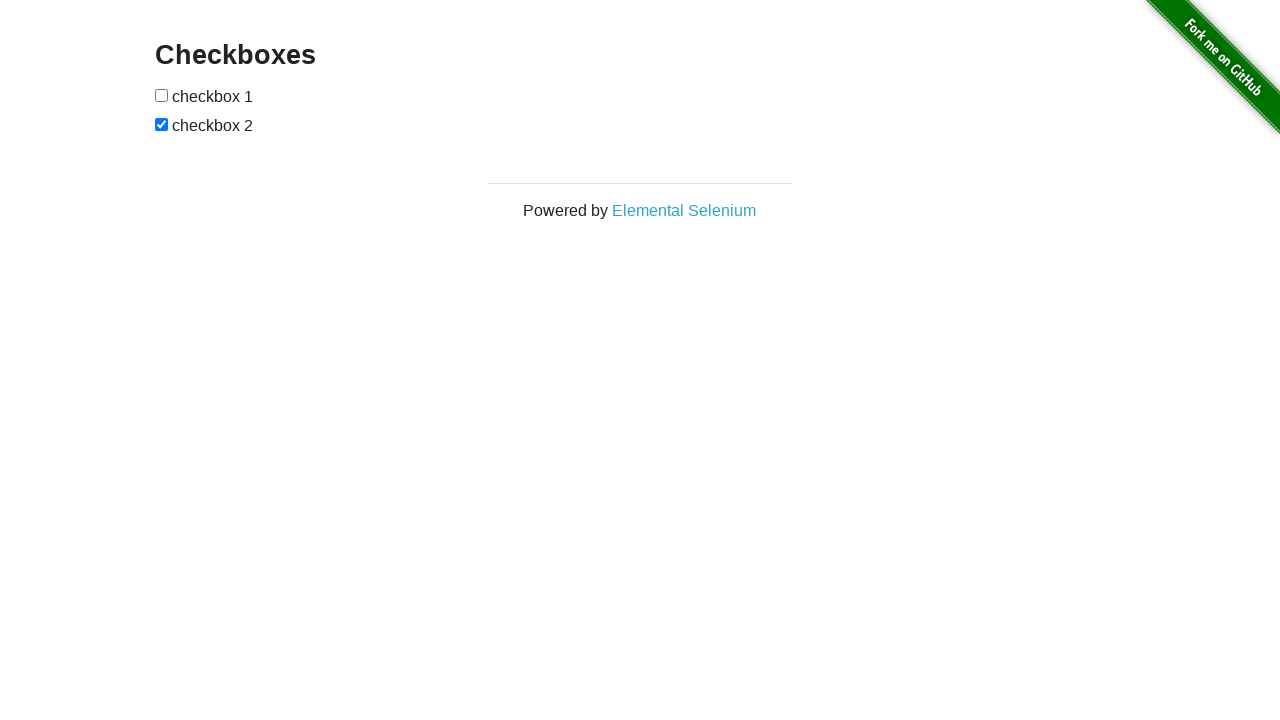

Checked checkbox 1 at (162, 95) on input[type='checkbox'] >> nth=0
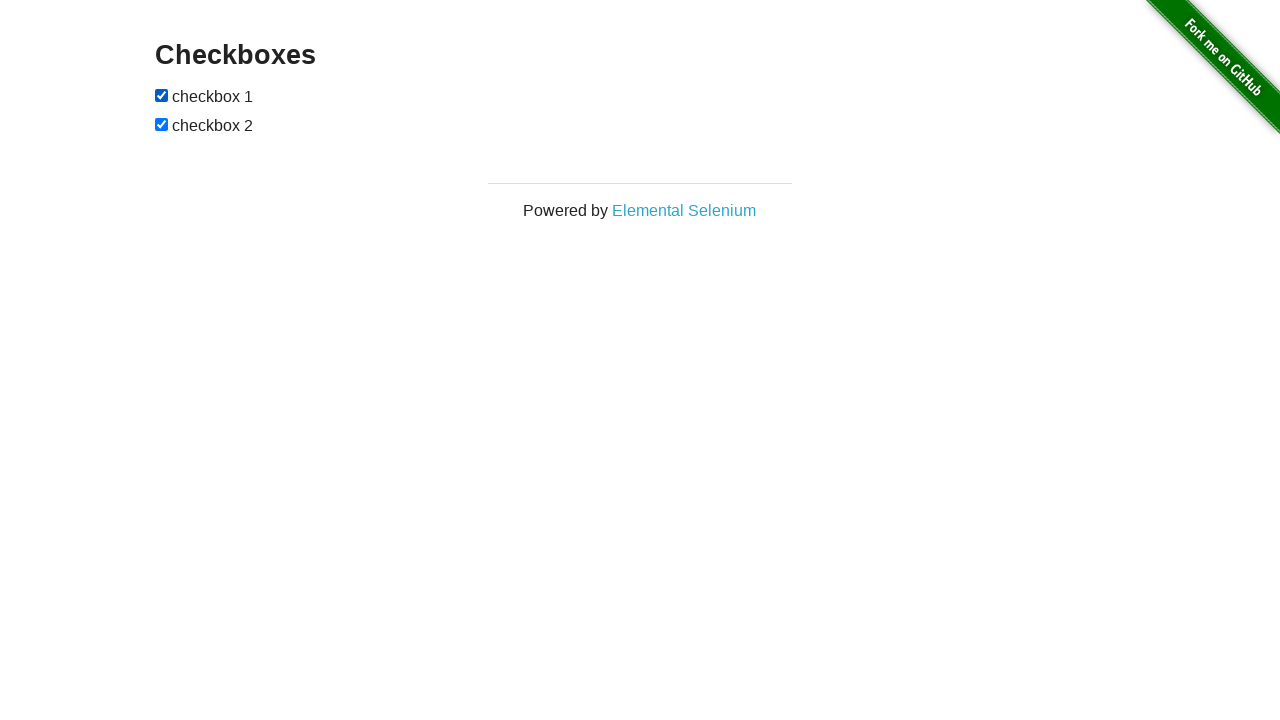

Selected second checkbox
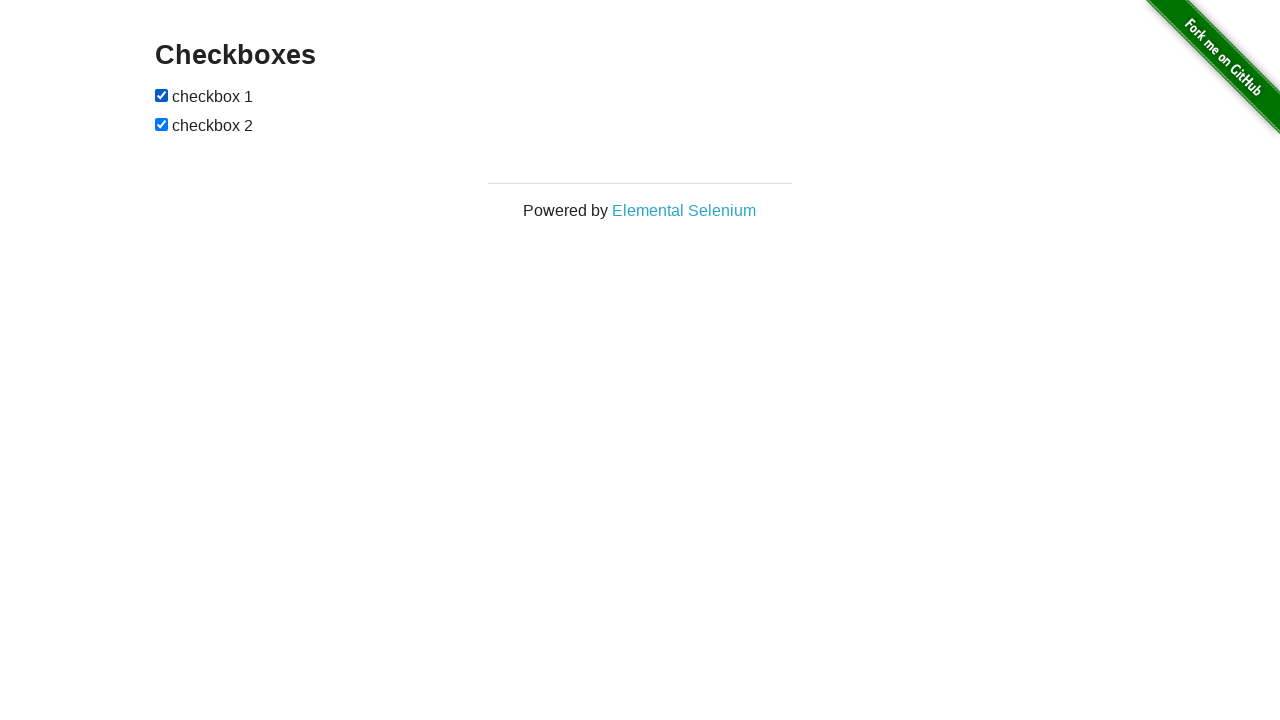

Unchecked checkbox 2 at (162, 124) on input[type='checkbox'] >> nth=1
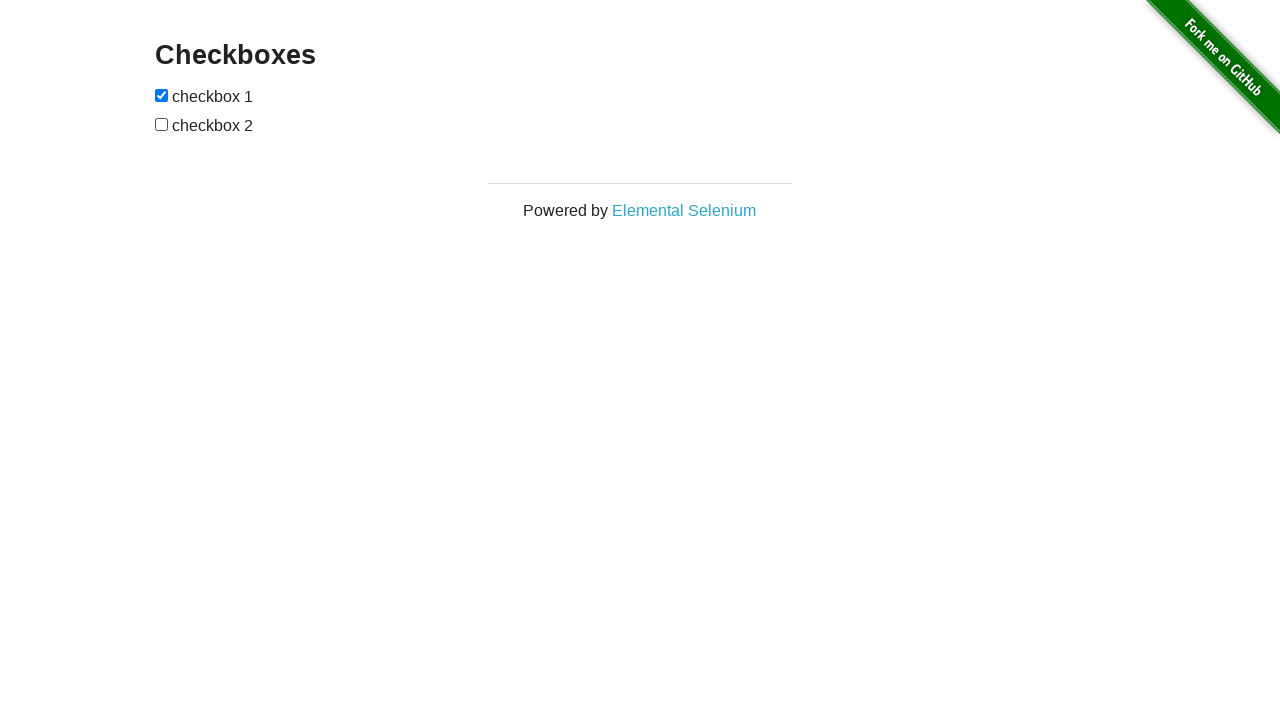

Verified checkbox 1 is checked
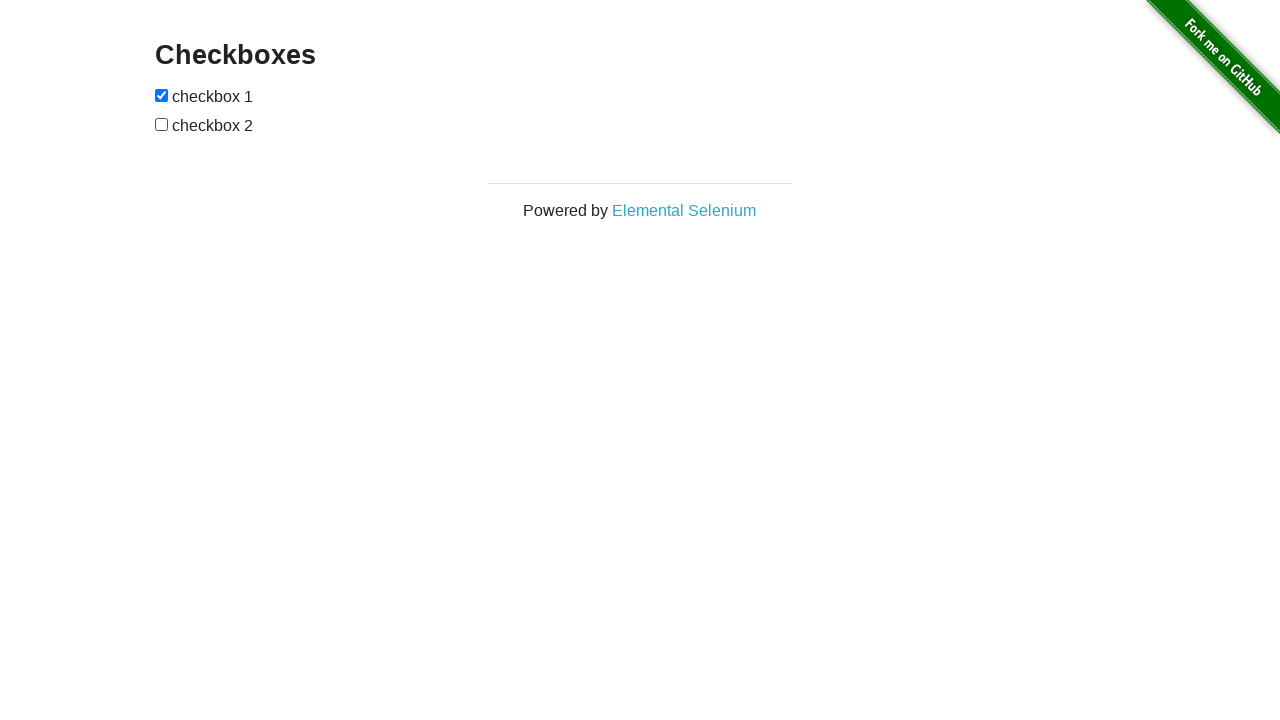

Verified checkbox 2 is unchecked
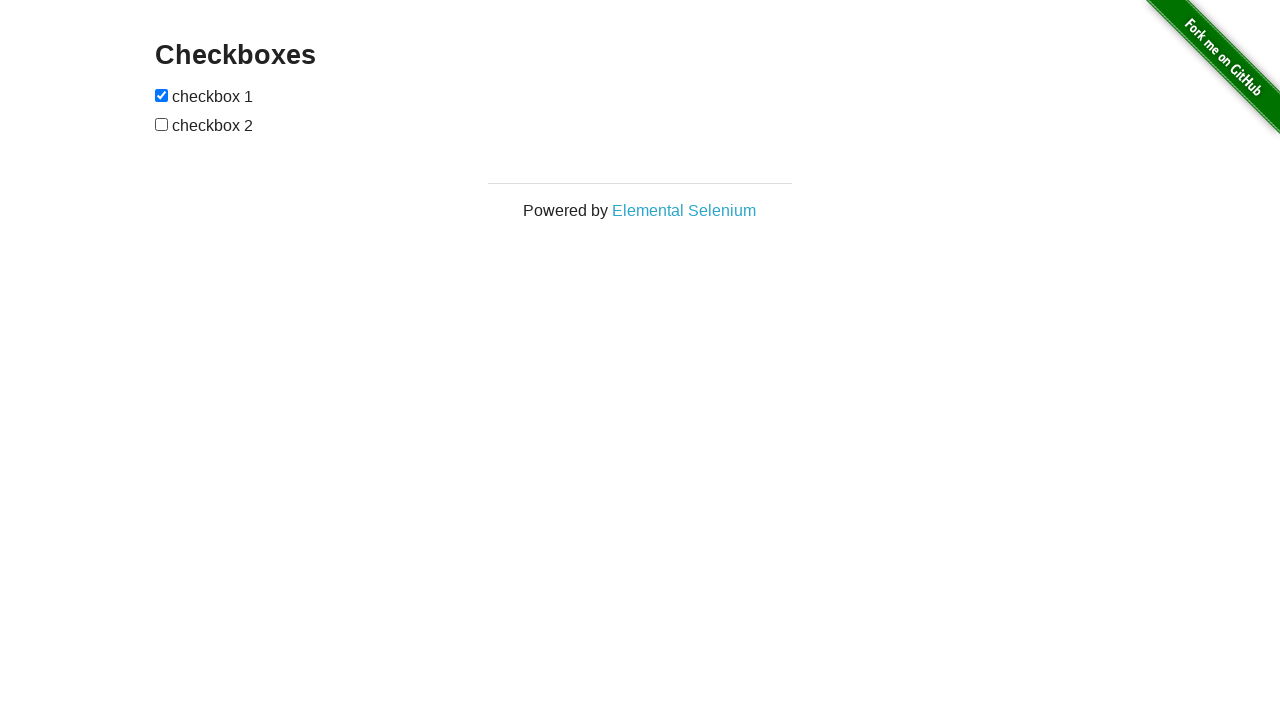

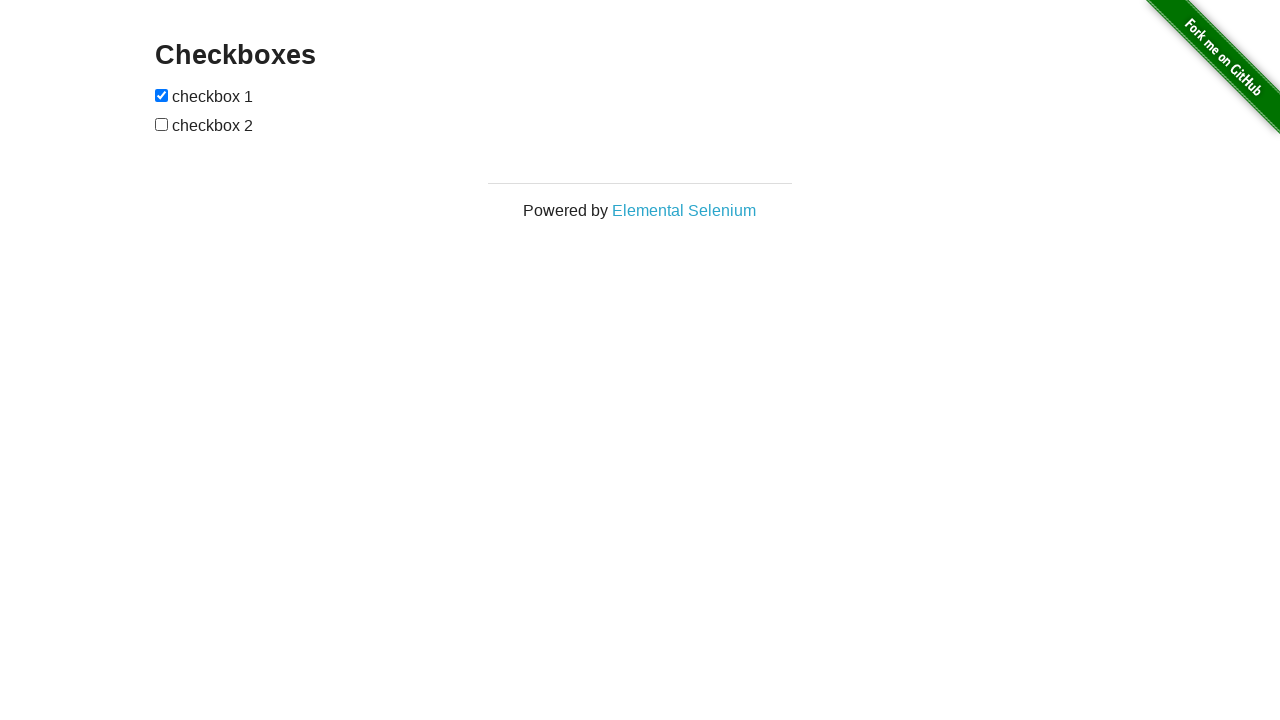